Tests various web elements on a practice page including selecting radio buttons, clicking checkboxes, handling a simple alert with name input, and interacting with a static dropdown menu.

Starting URL: https://rahulshettyacademy.com/AutomationPractice/

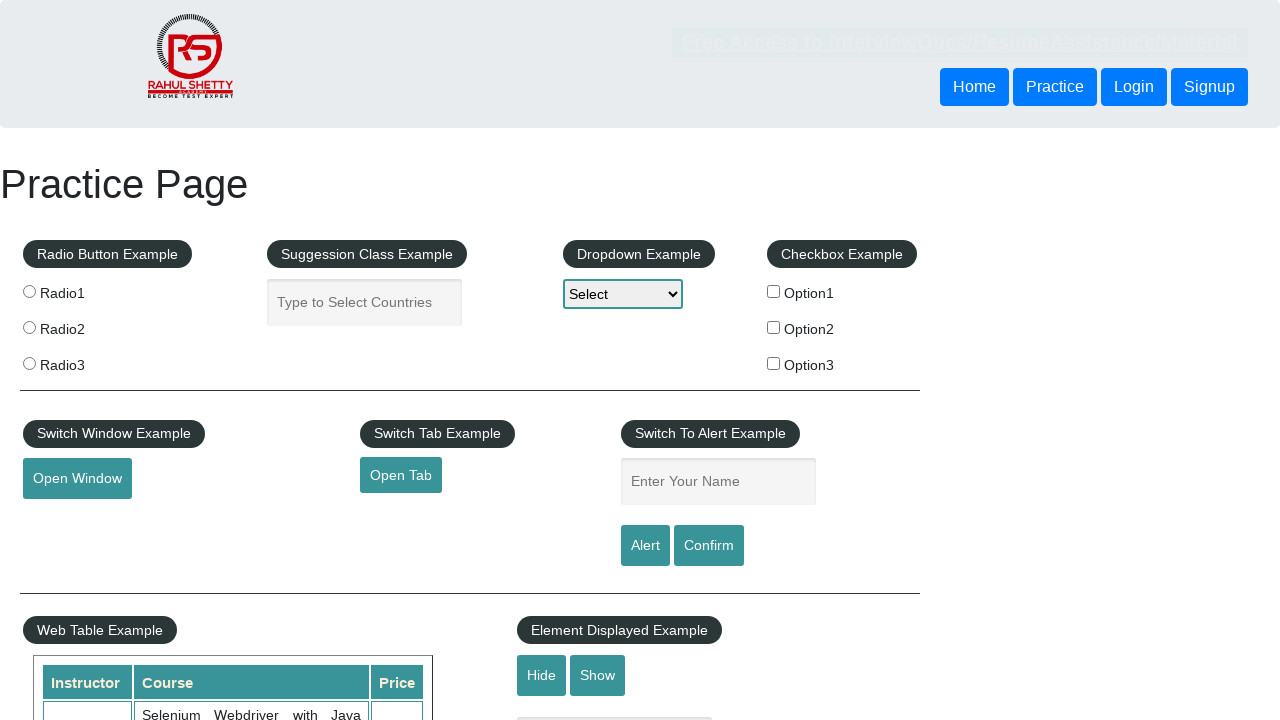

Located all radio button elements
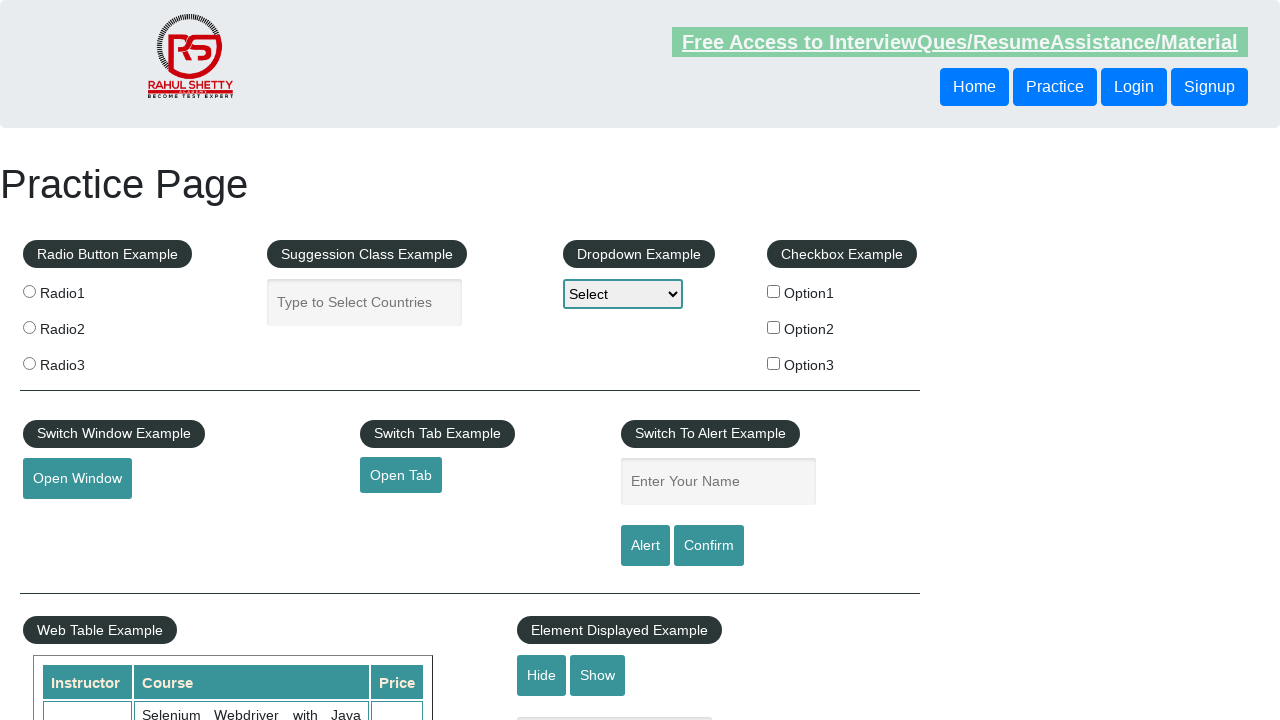

Selected radio button 2 at (29, 327) on input[name='radioButton'] >> nth=1
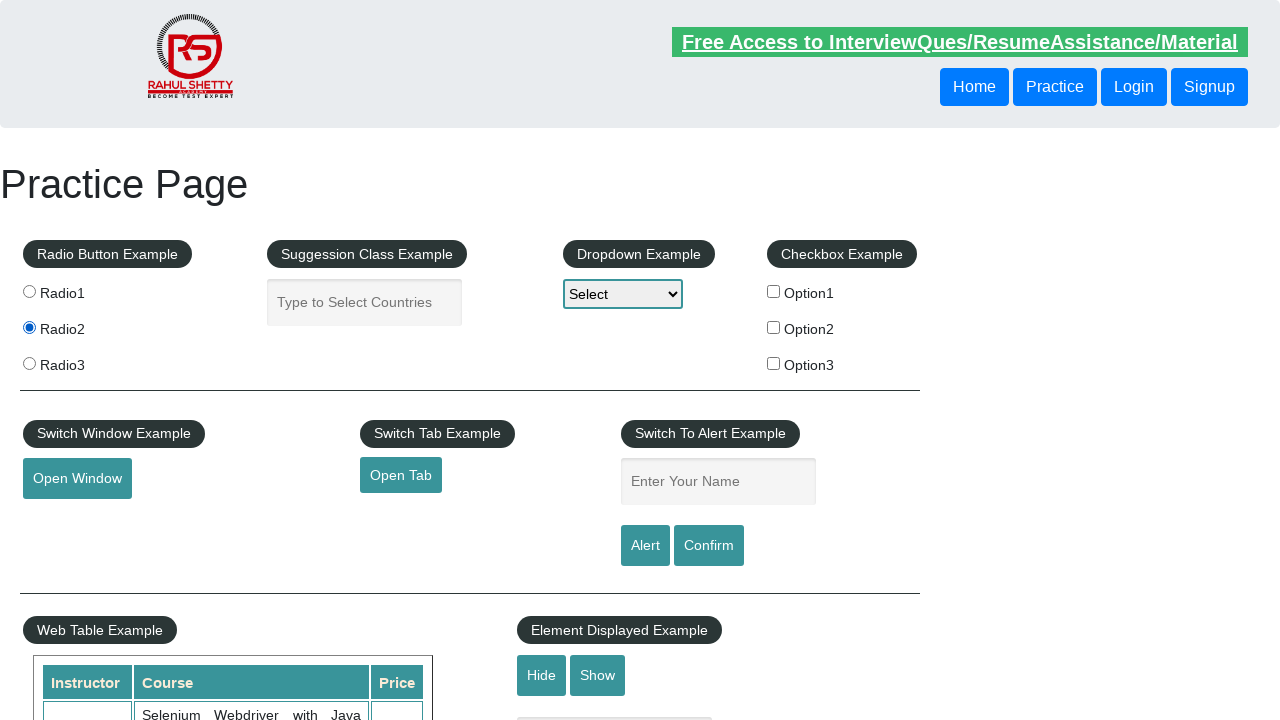

Clicked checkbox option 2 at (774, 327) on #checkBoxOption2
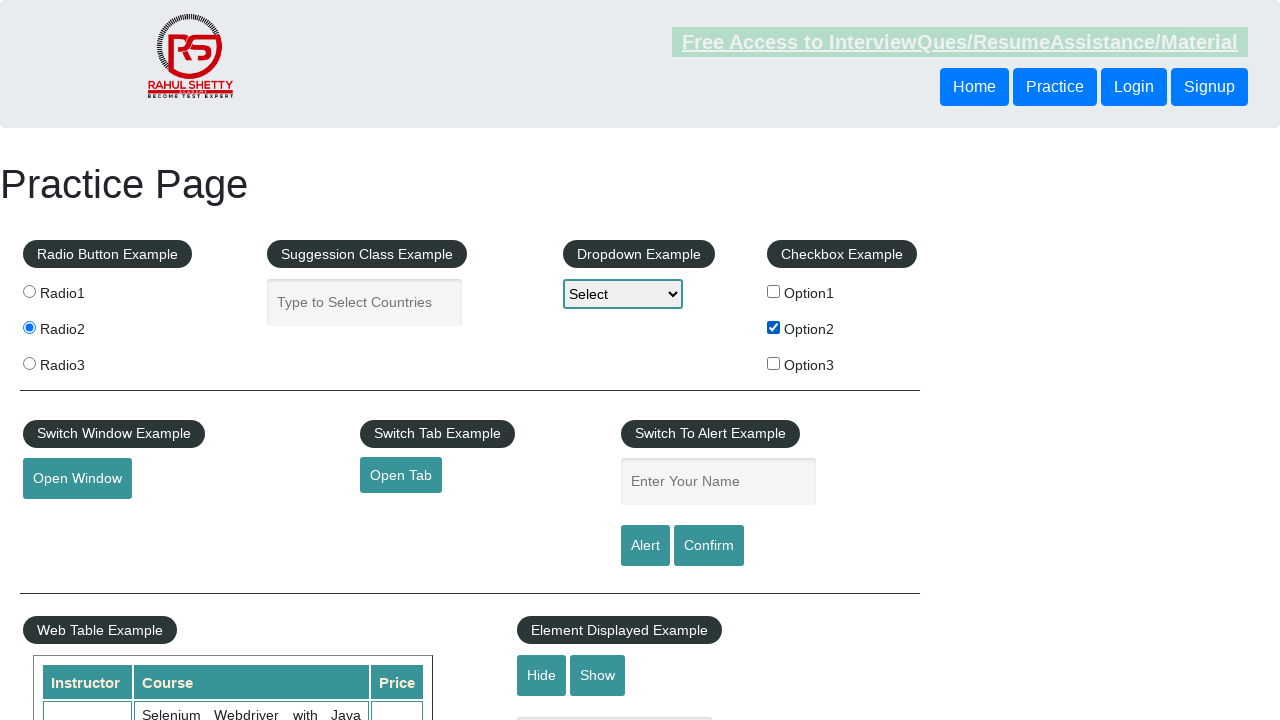

Located all checkbox elements
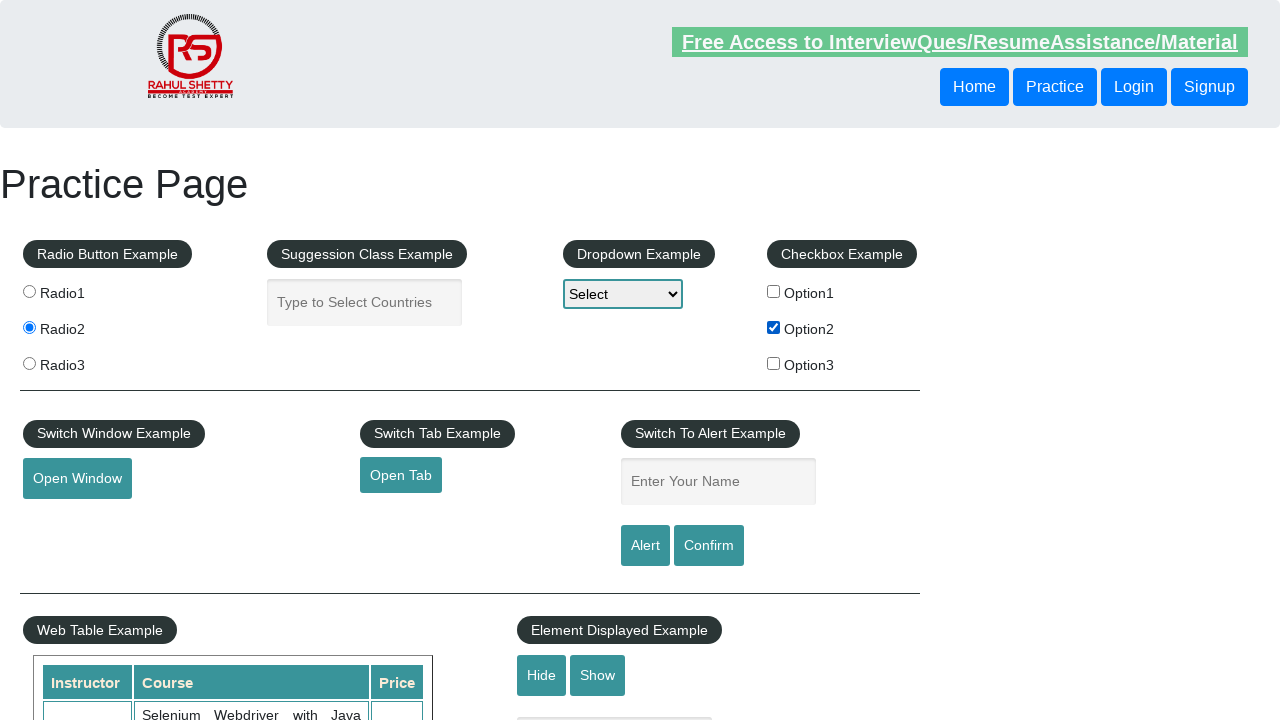

Clicked unchecked checkbox to select it at (774, 291) on fieldset input[type='checkbox'] >> nth=0
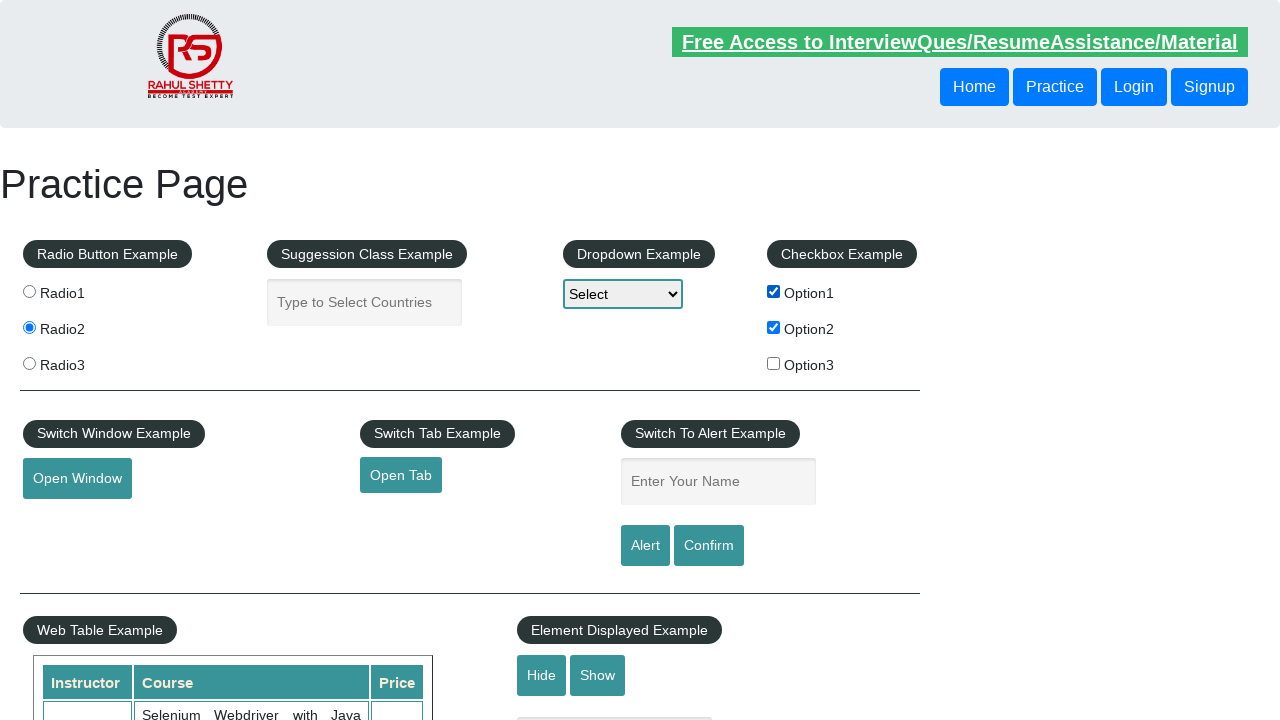

Clicked unchecked checkbox to select it at (774, 363) on fieldset input[type='checkbox'] >> nth=2
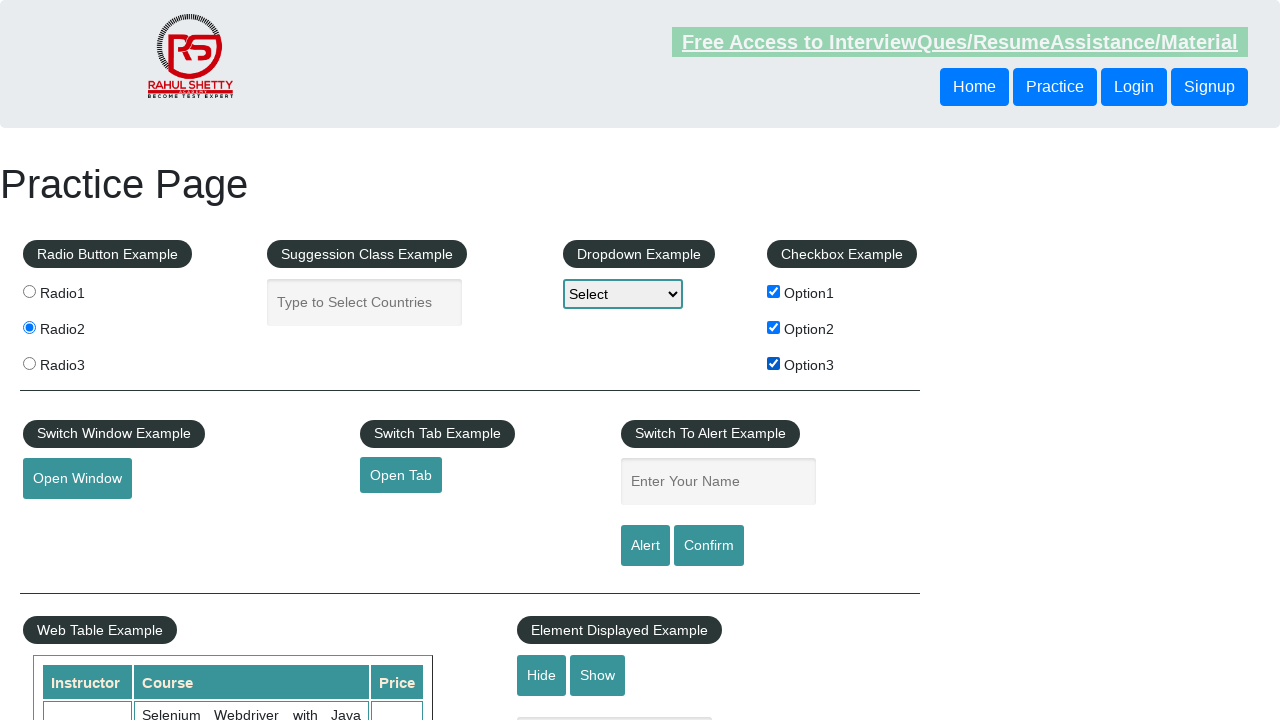

Filled name field with 'Durgesh' on #name
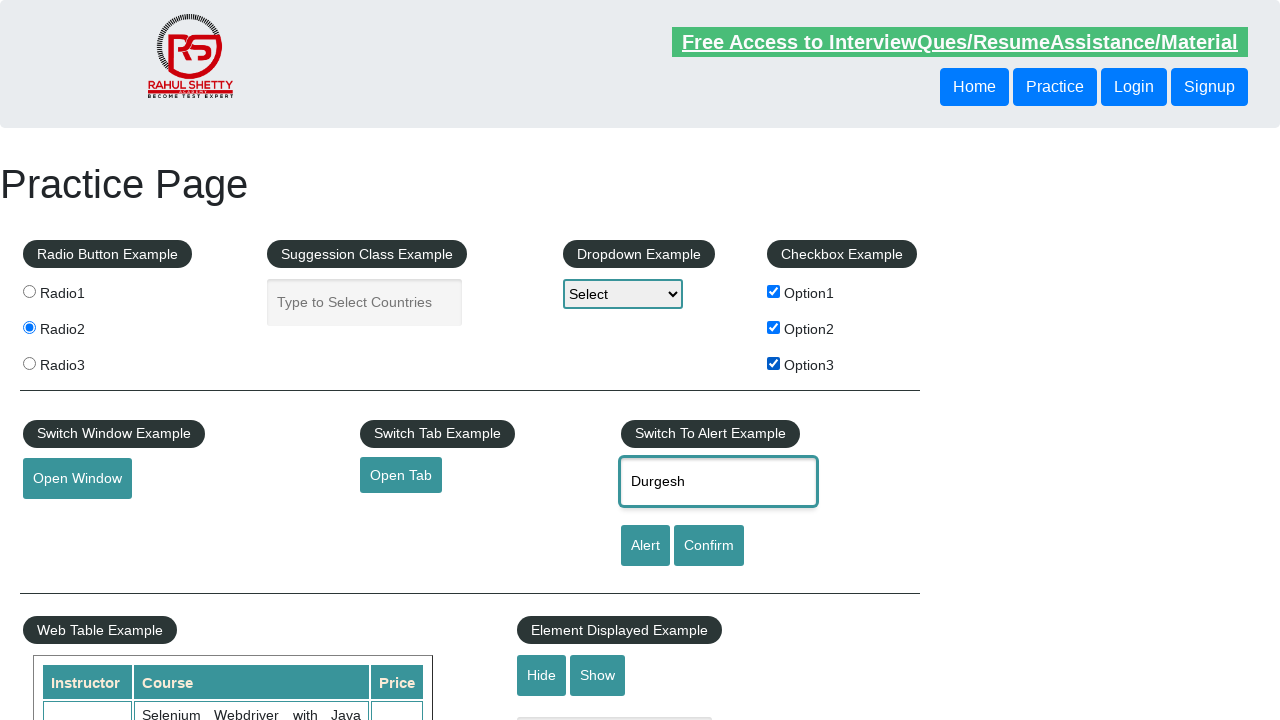

Clicked alert button to trigger alert dialog at (645, 546) on #alertbtn
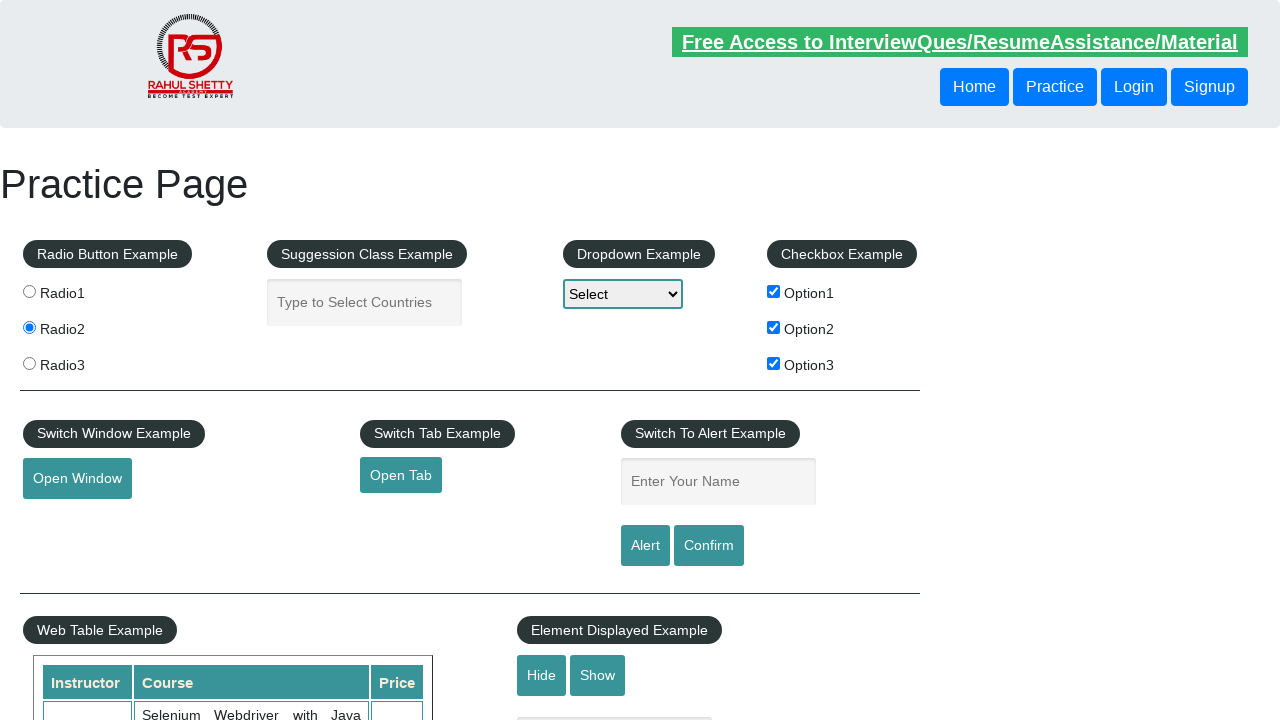

Accepted alert dialog with name input at (645, 546) on #alertbtn
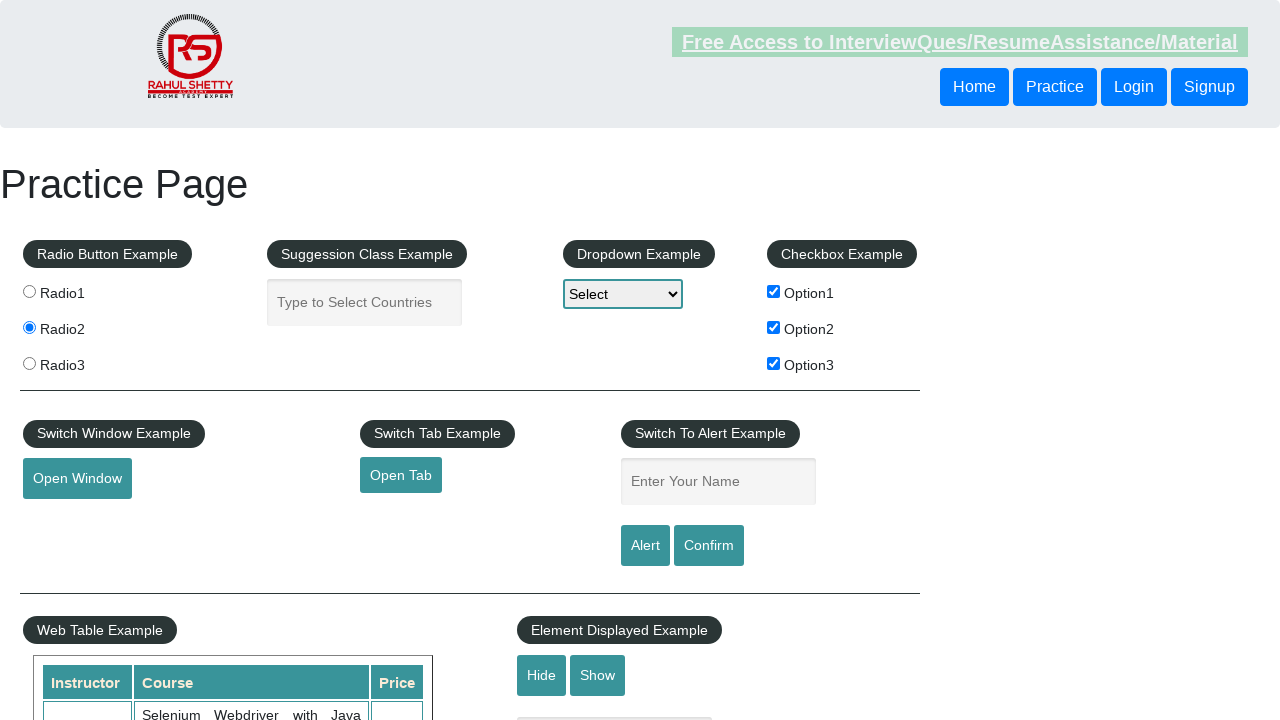

Waited for alert processing to complete
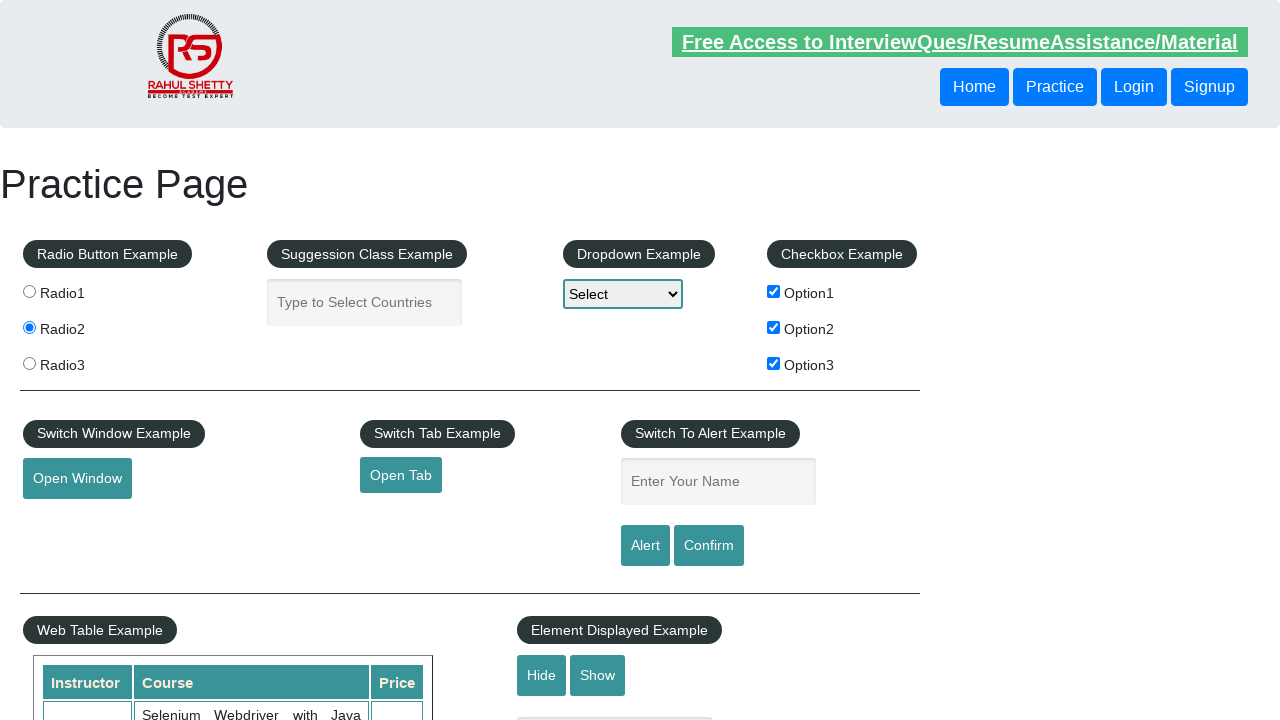

Clicked dropdown menu to open it at (623, 294) on #dropdown-class-example
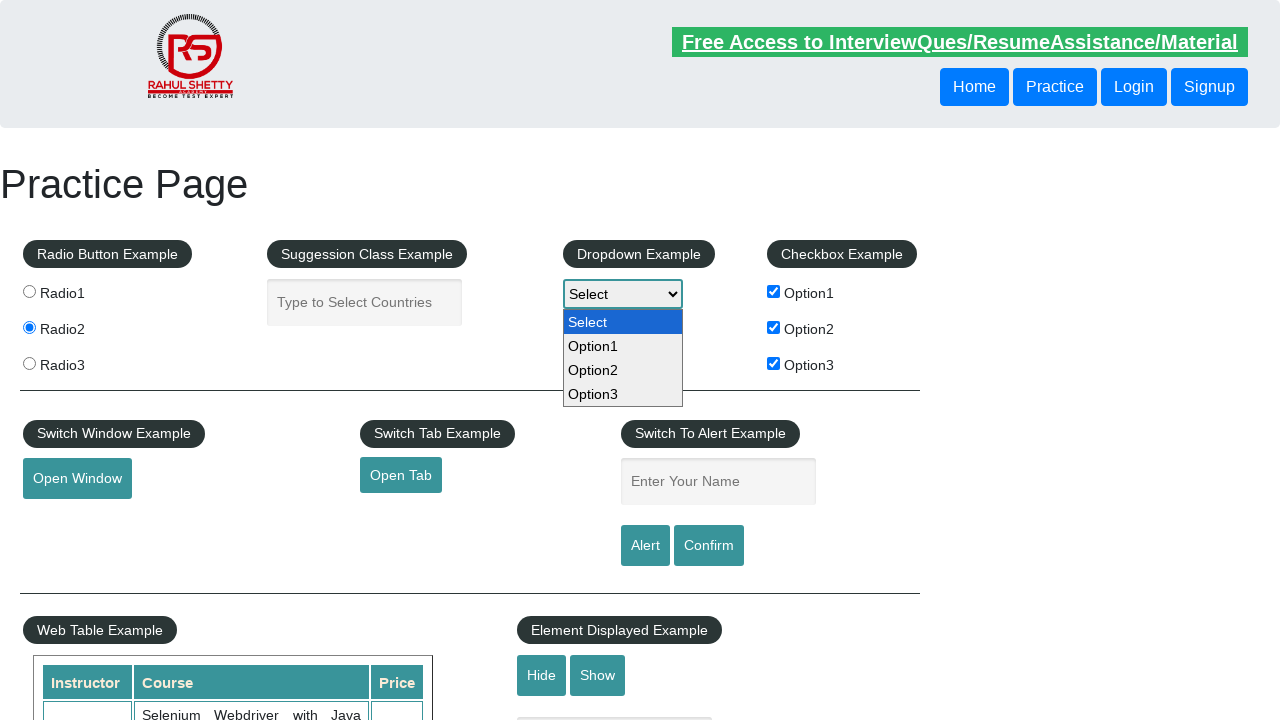

Selected option 2 from static dropdown menu on #dropdown-class-example
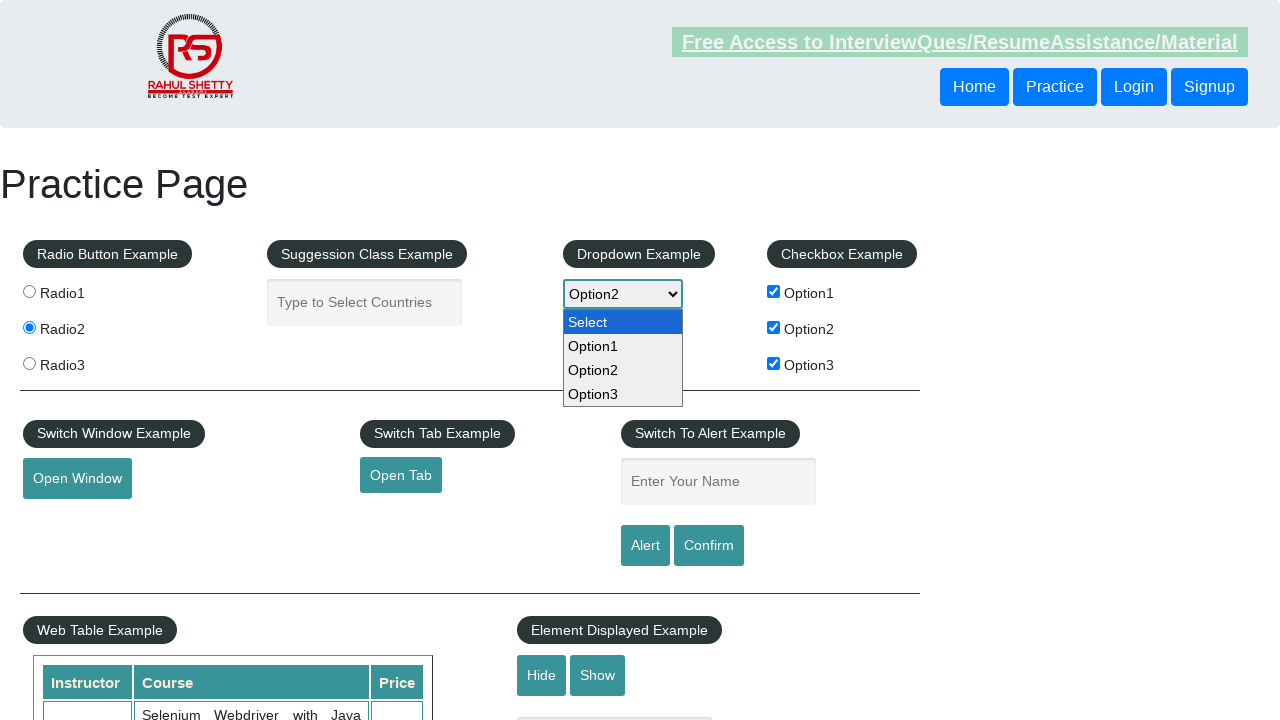

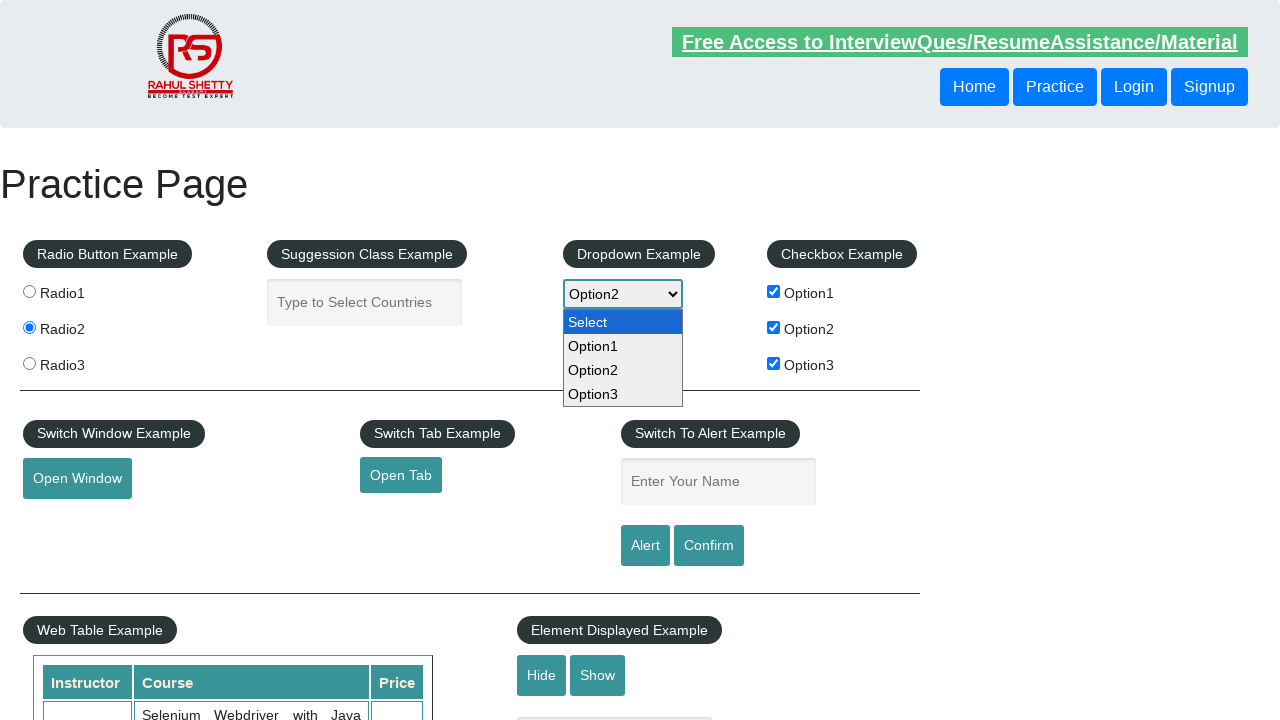